Tests a registration form by filling in username, email, password, and confirm password fields, then clicking the register button to submit the form.

Starting URL: https://cbarnc.github.io/Group3-repo-projects/signup.html

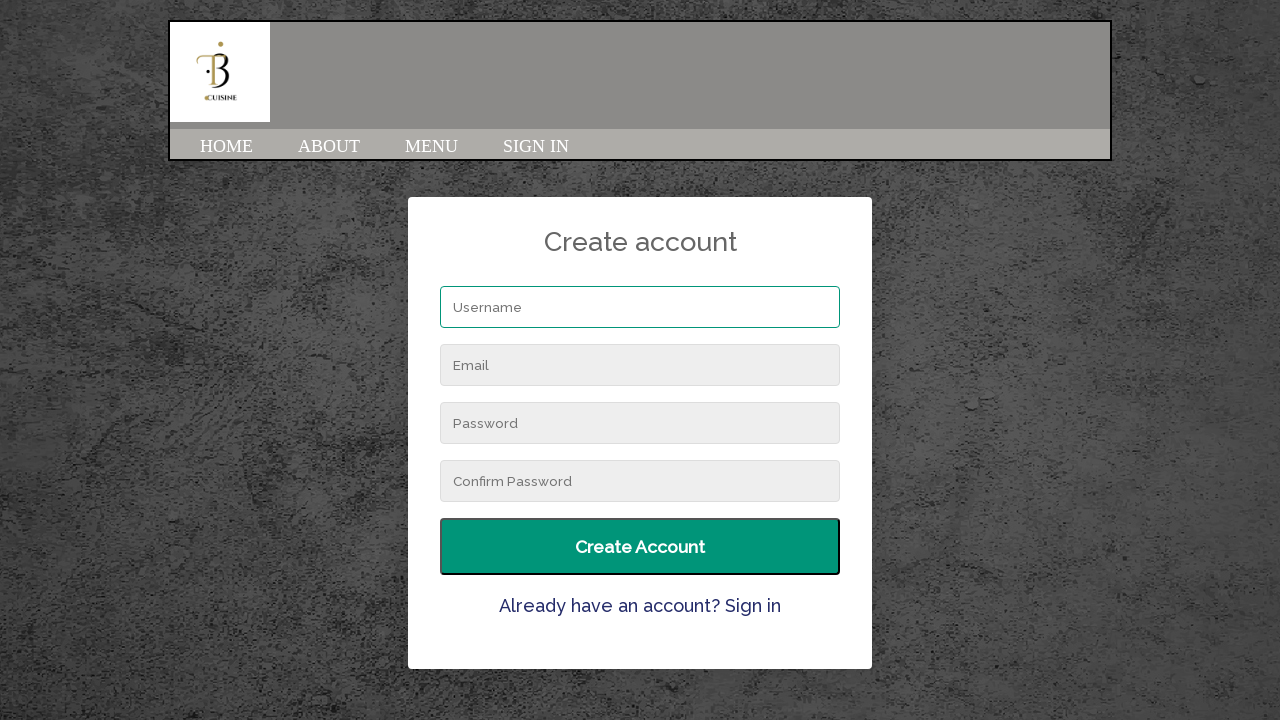

Filled username field with 'demo_user_847' on input[name='username']
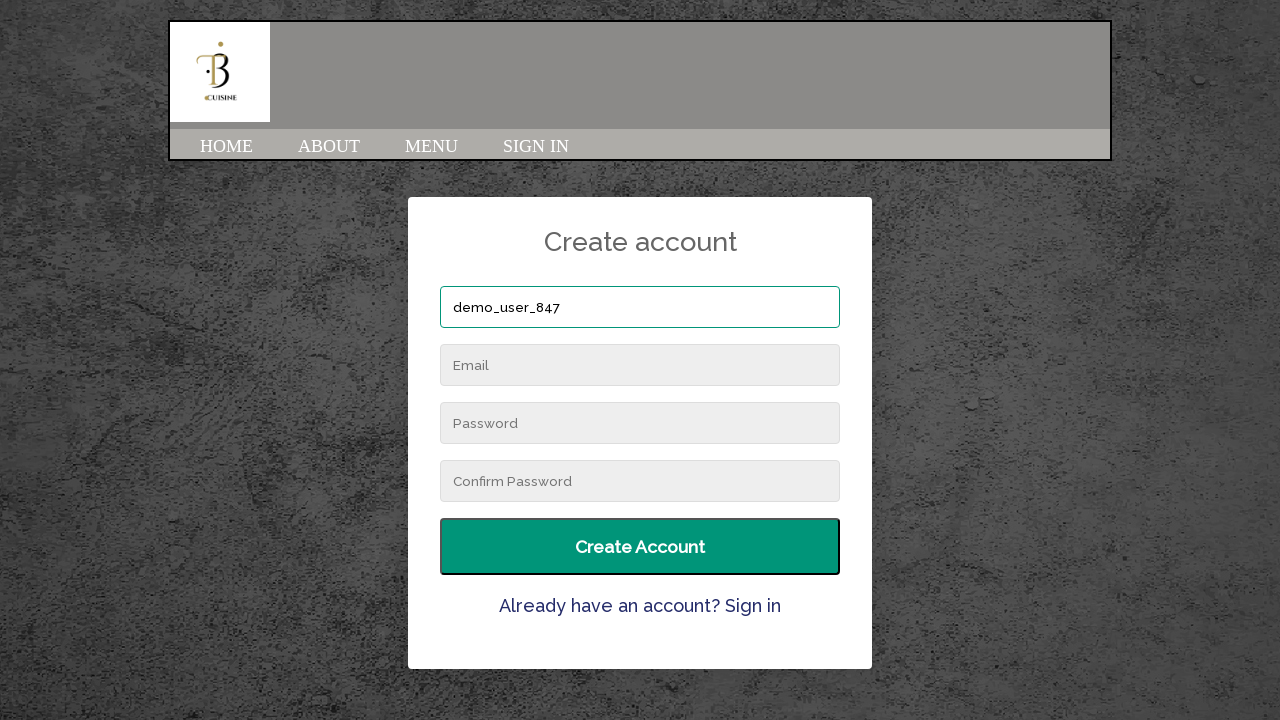

Filled email field with 'demouser847@example.com' on #signUpEmail
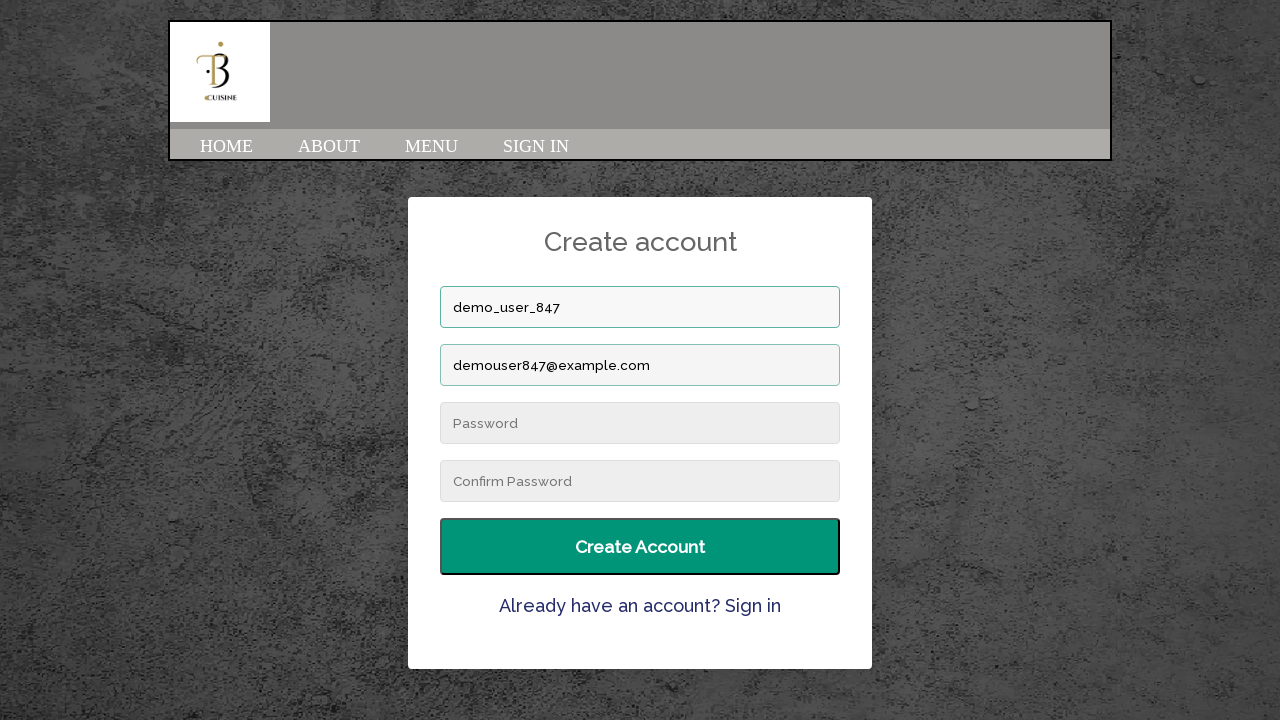

Filled password field with secure password on input[name='password']
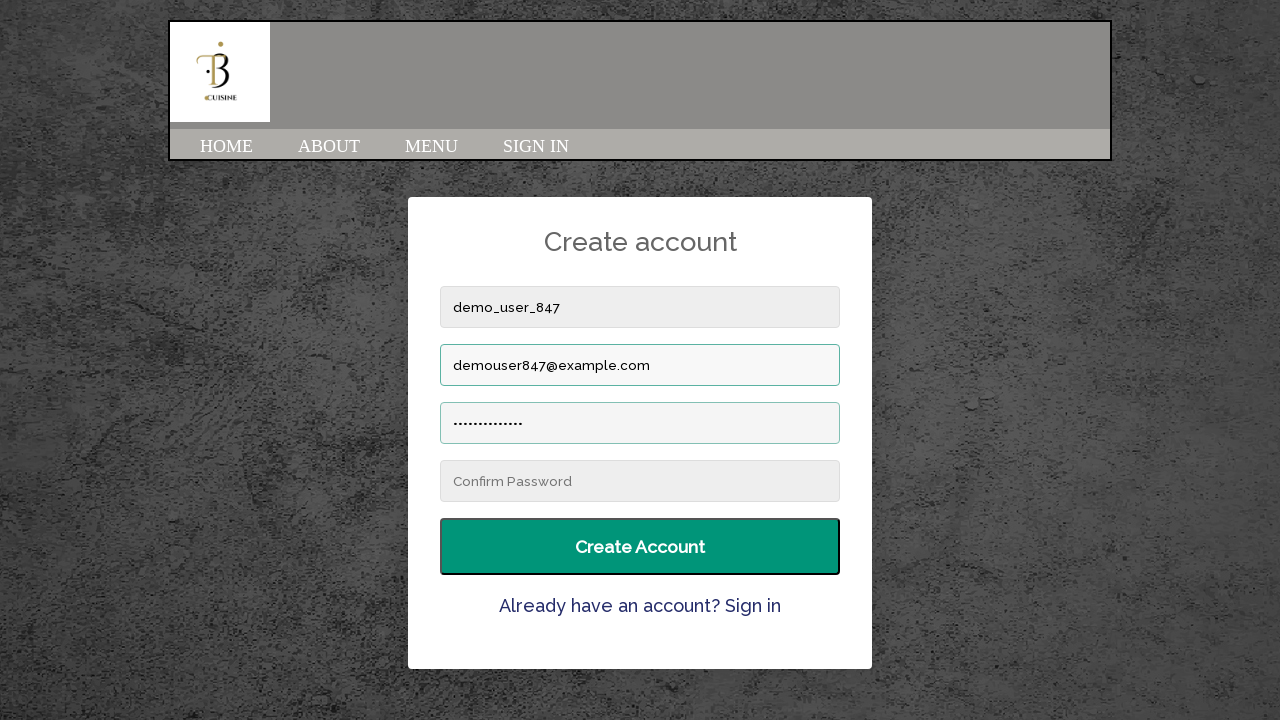

Filled confirm password field with matching password on input[name='confirm-password']
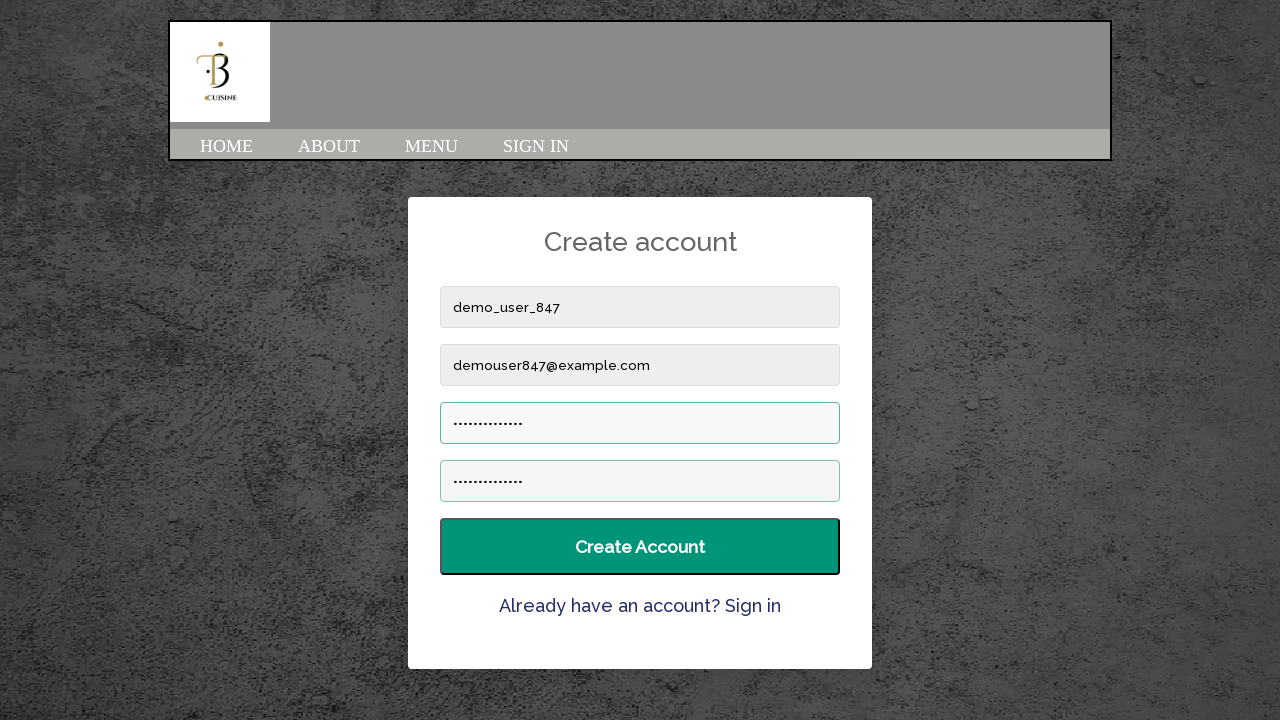

Clicked the Register button to submit the form at (640, 547) on #signupSubmit
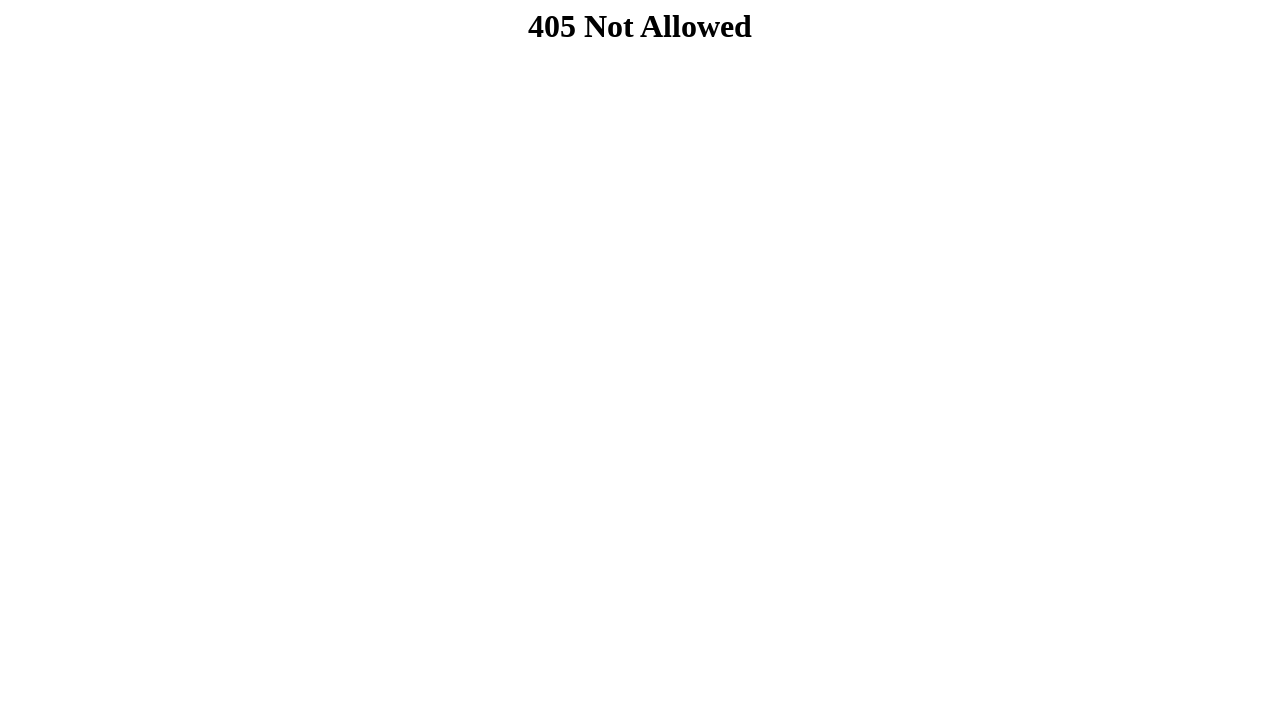

Waited 2 seconds for form submission to complete
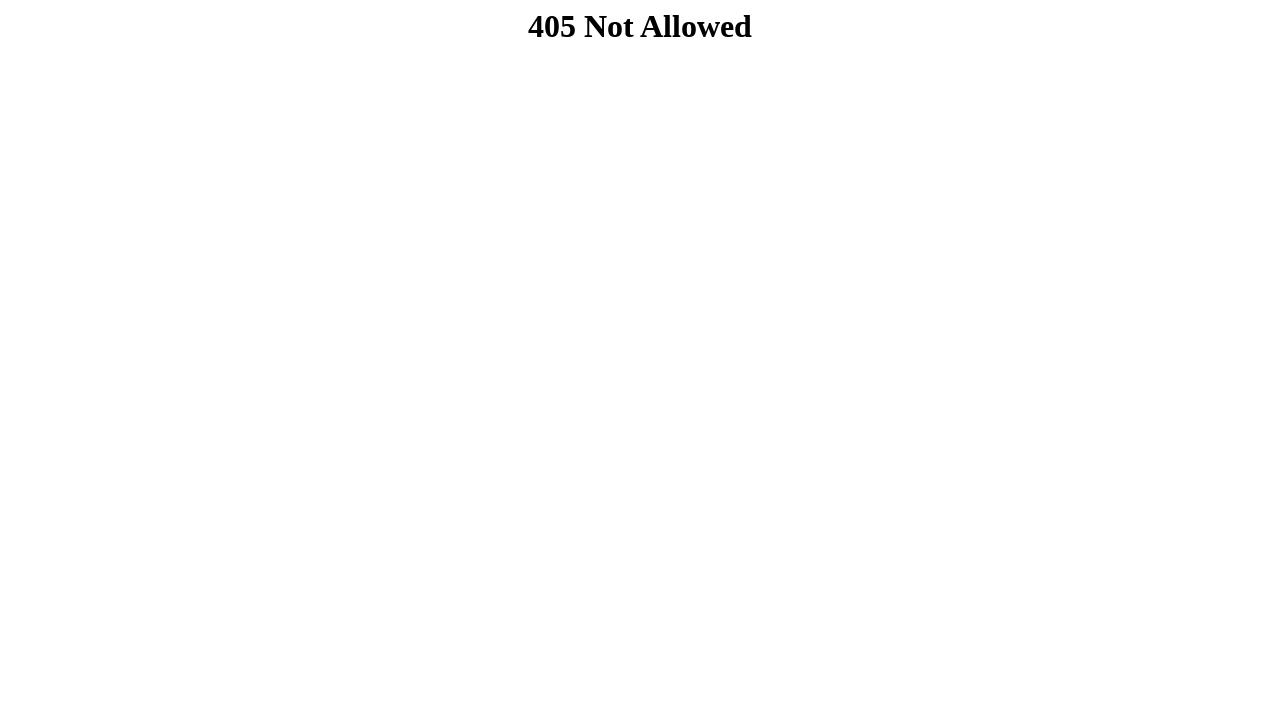

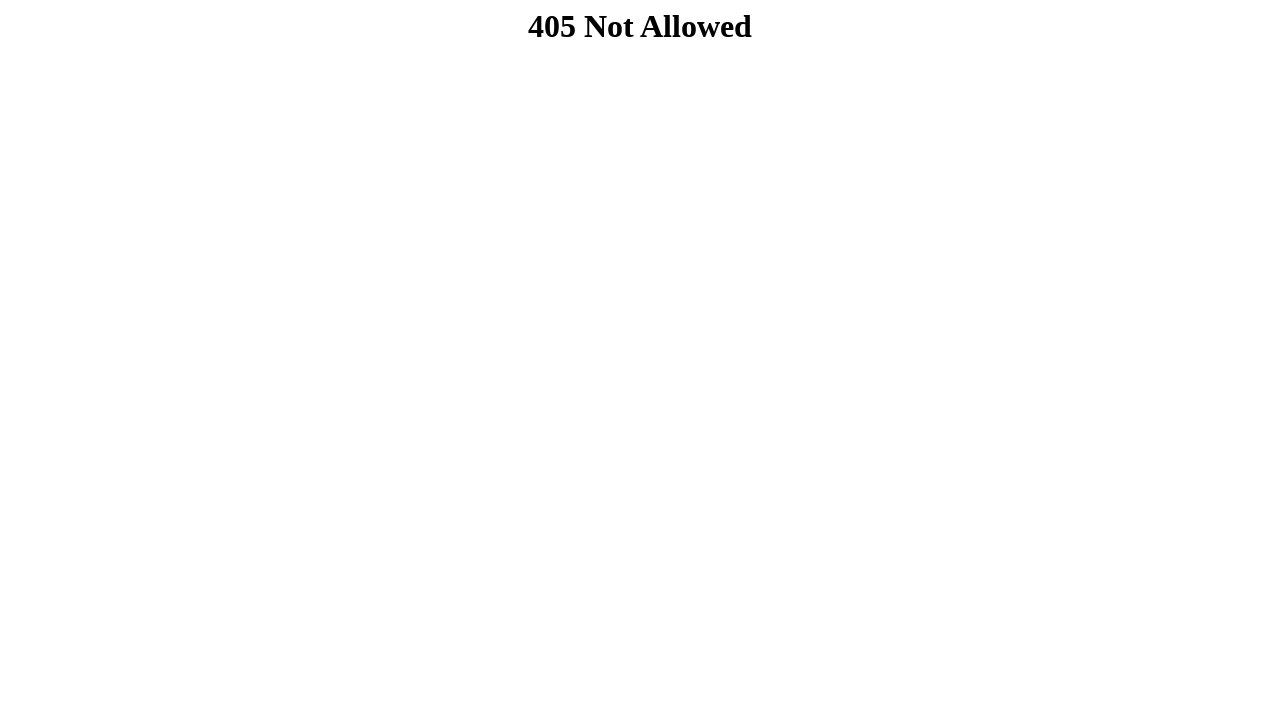